Tests filtering to display all items after applying other filters

Starting URL: https://demo.playwright.dev/todomvc

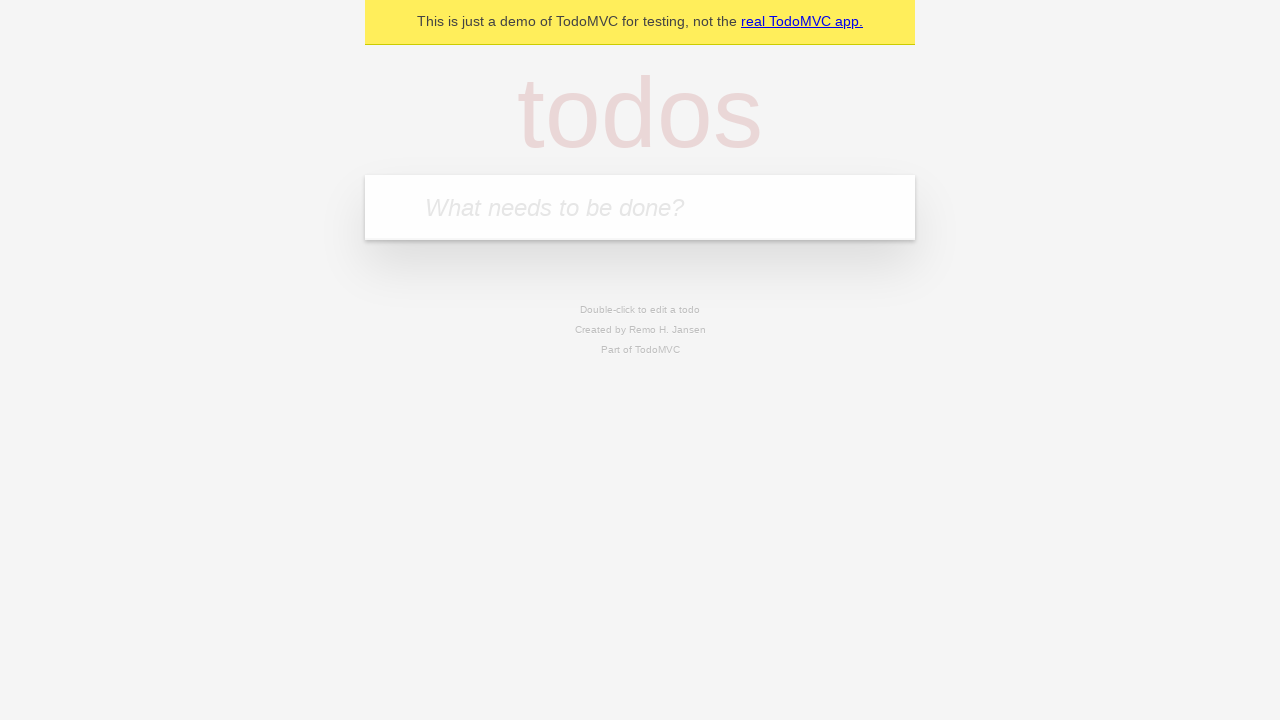

Filled todo input with 'buy some cheese' on internal:attr=[placeholder="What needs to be done?"i]
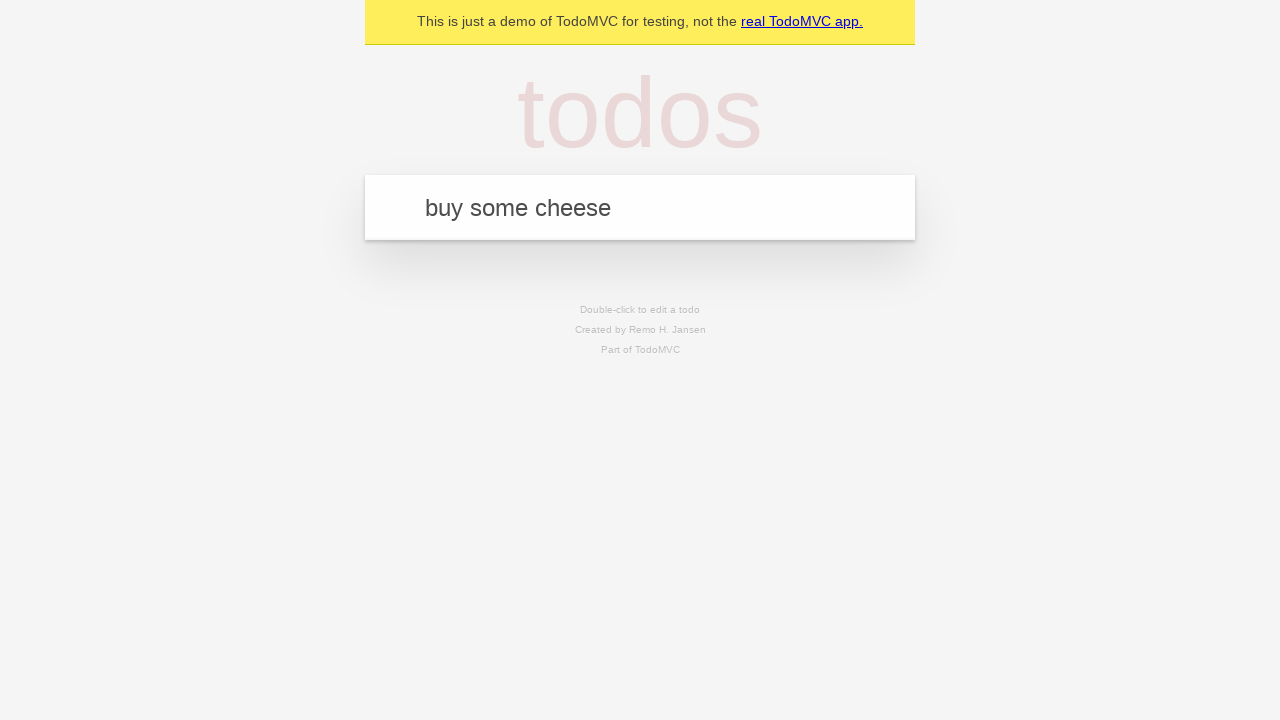

Pressed Enter to create todo 'buy some cheese' on internal:attr=[placeholder="What needs to be done?"i]
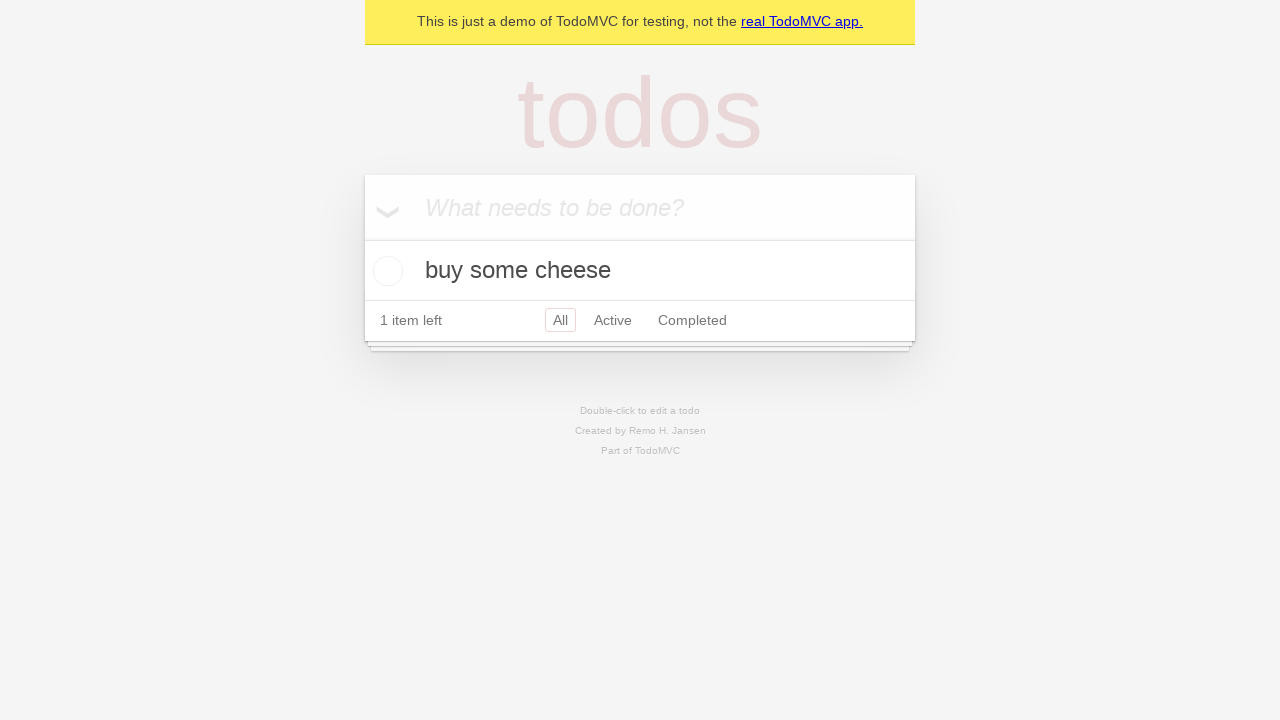

Filled todo input with 'feed the cat' on internal:attr=[placeholder="What needs to be done?"i]
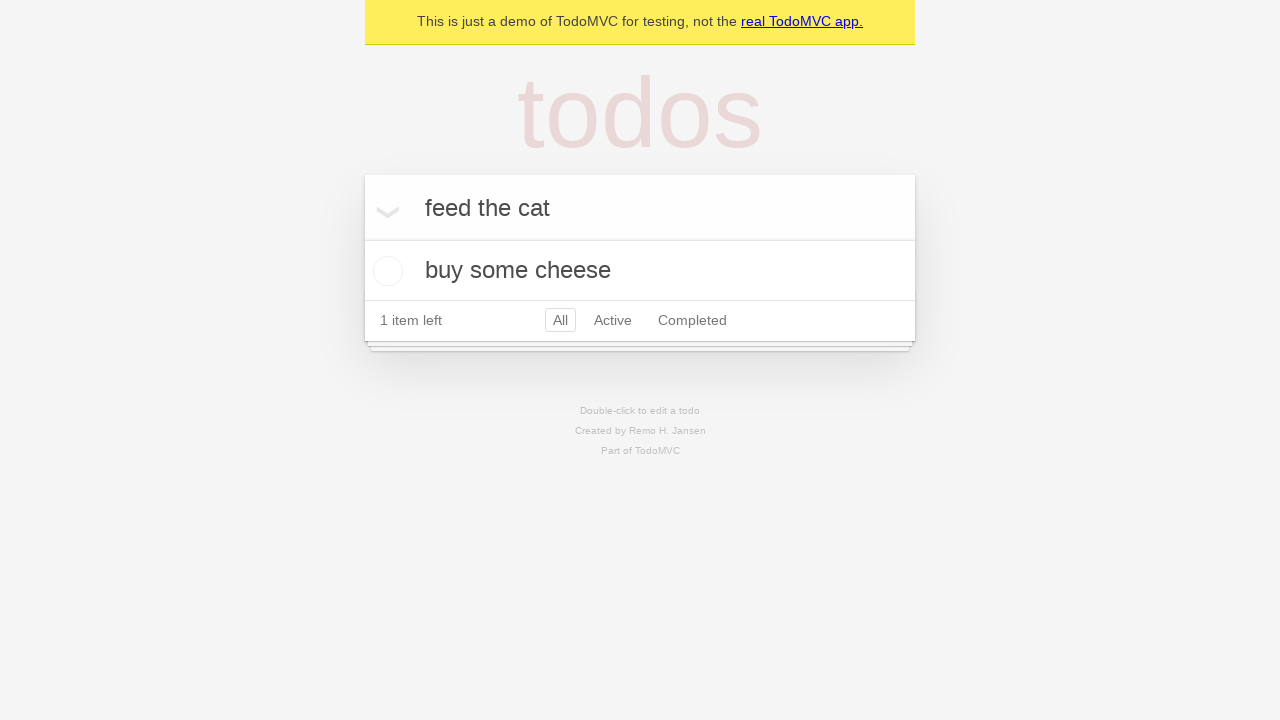

Pressed Enter to create todo 'feed the cat' on internal:attr=[placeholder="What needs to be done?"i]
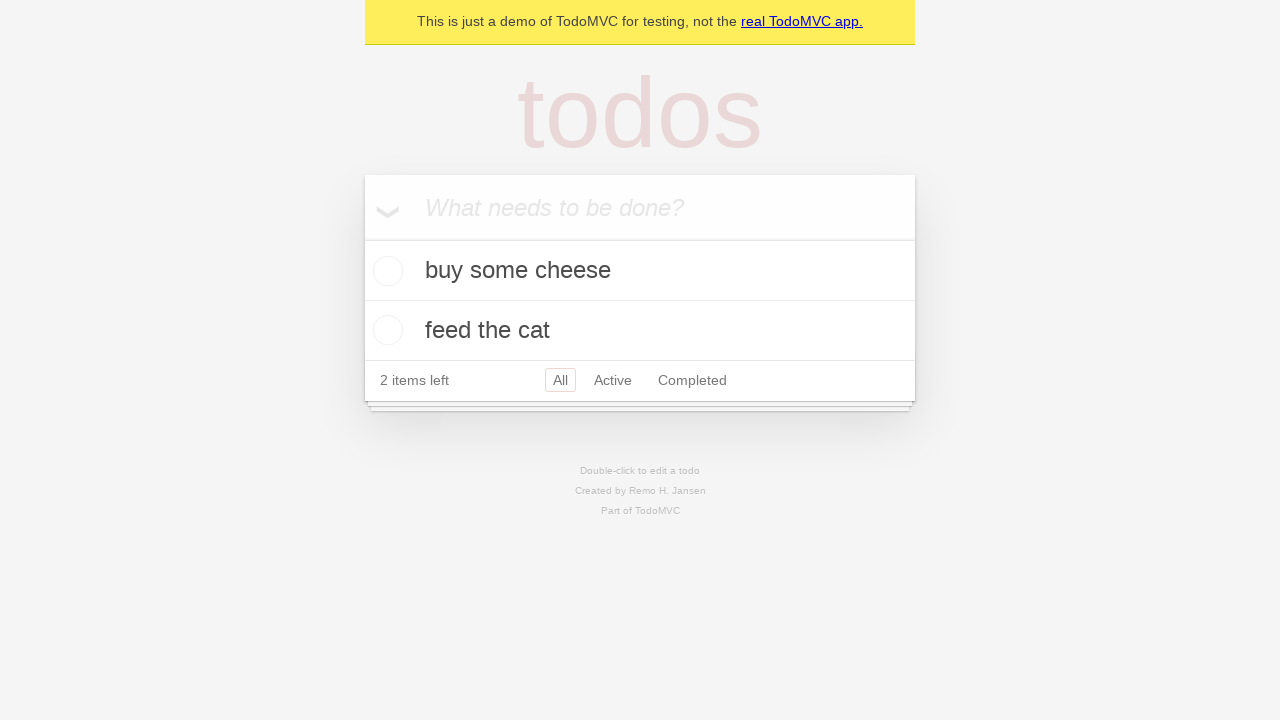

Filled todo input with 'book a doctors appointment' on internal:attr=[placeholder="What needs to be done?"i]
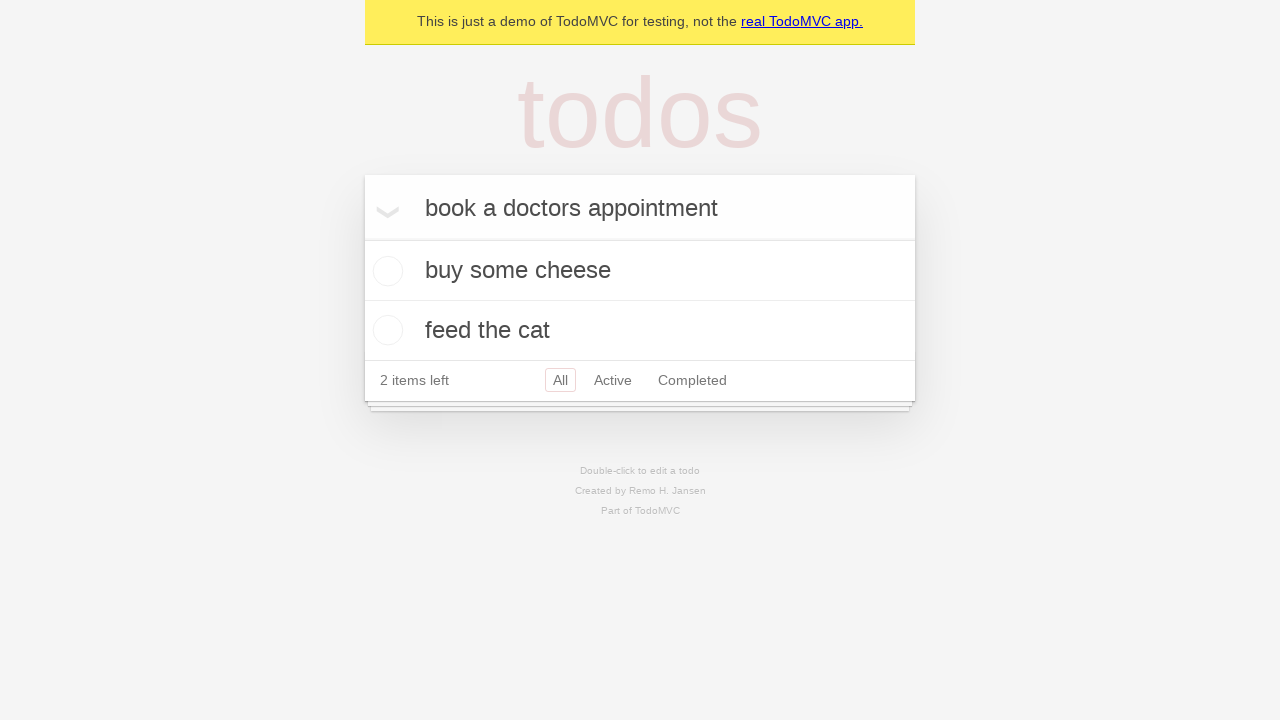

Pressed Enter to create todo 'book a doctors appointment' on internal:attr=[placeholder="What needs to be done?"i]
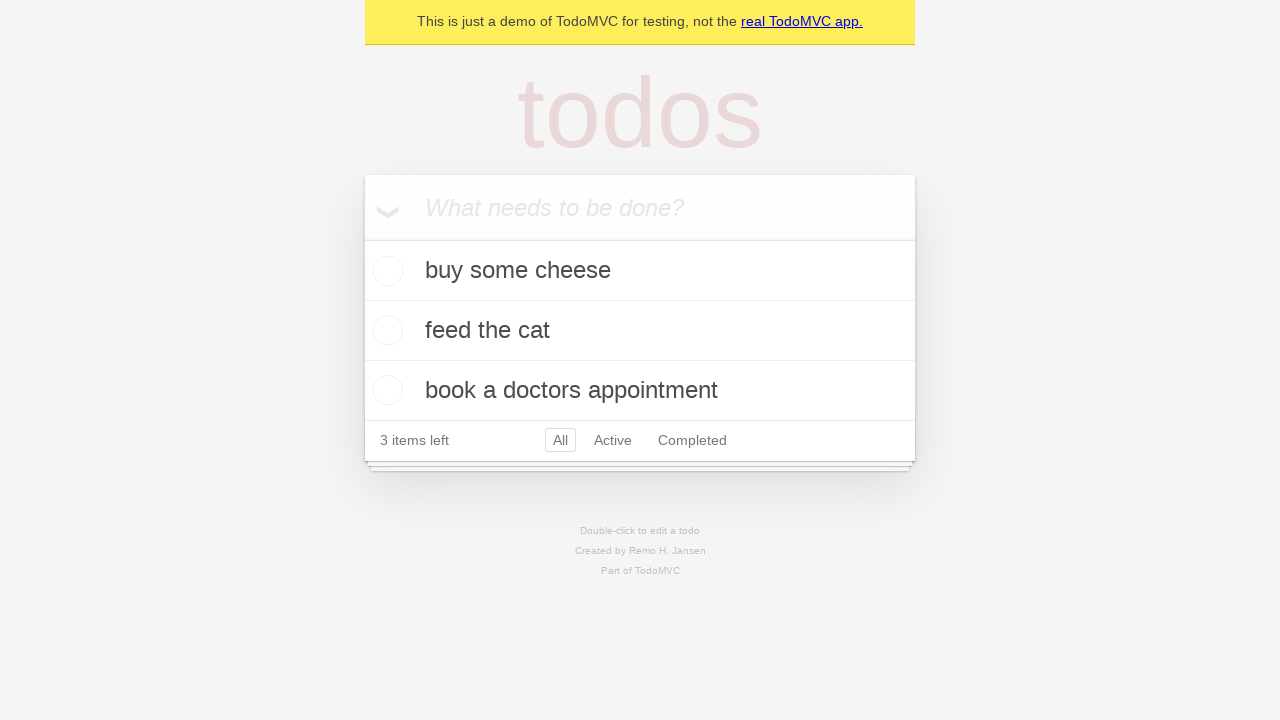

Waited for todo items to appear in the DOM
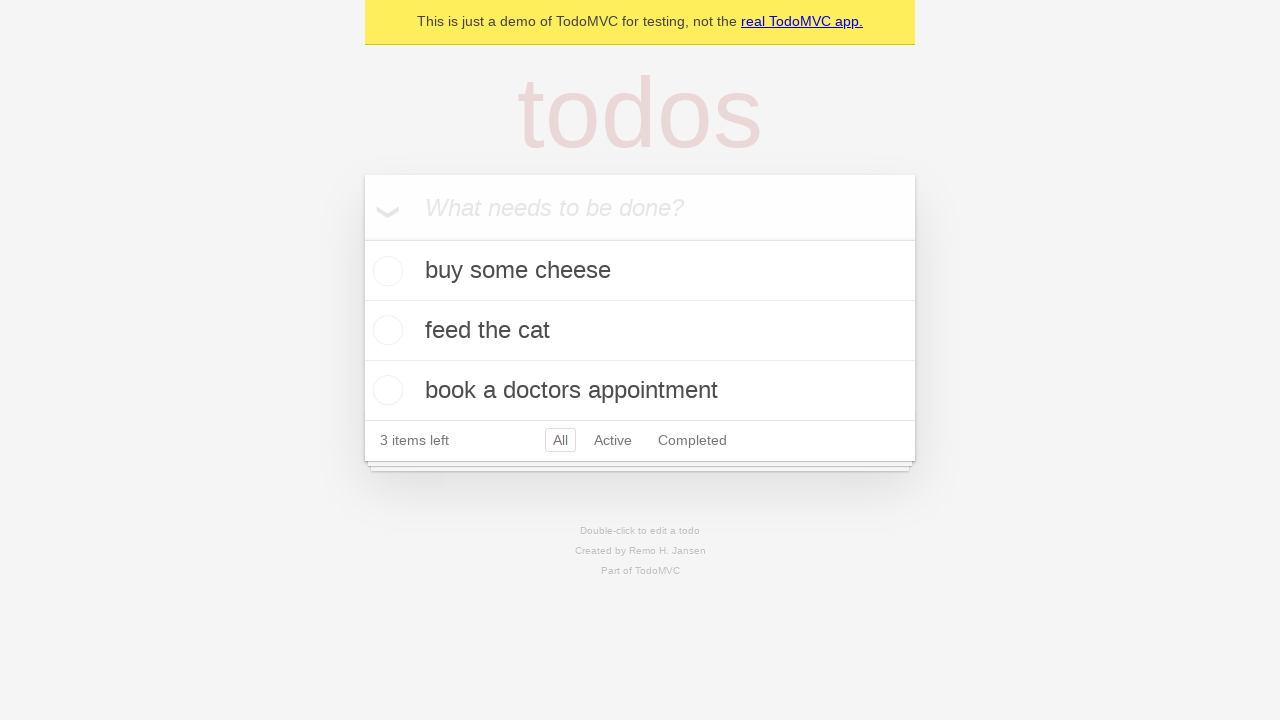

Checked the second todo item (feed the cat) at (385, 330) on internal:testid=[data-testid="todo-item"s] >> nth=1 >> internal:role=checkbox
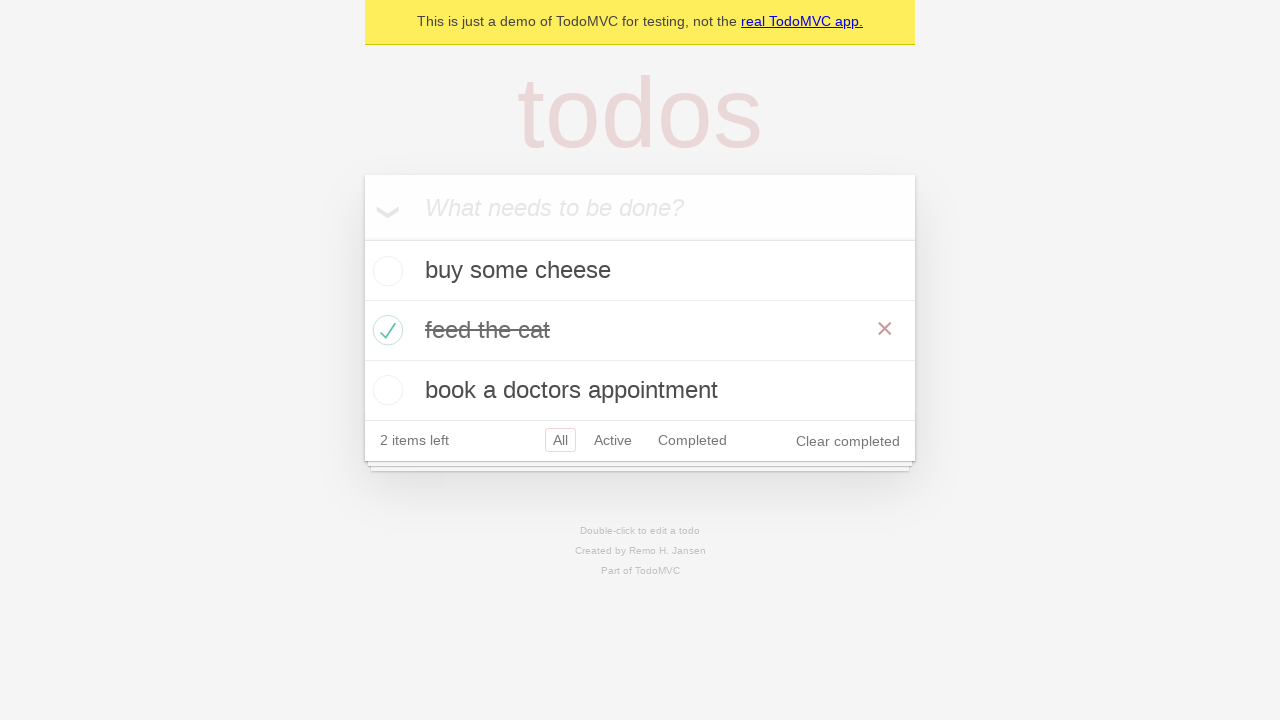

Clicked 'Active' filter to display only active items at (613, 440) on internal:role=link[name="Active"i]
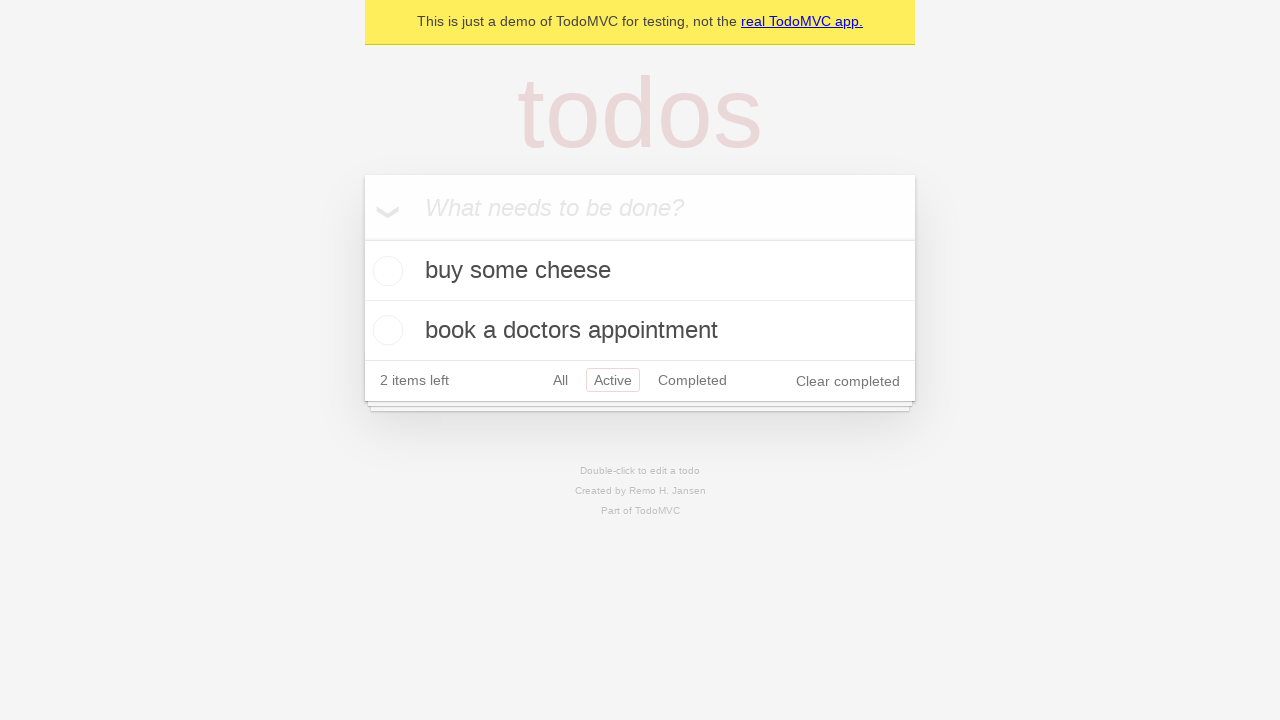

Clicked 'Completed' filter to display only completed items at (692, 380) on internal:role=link[name="Completed"i]
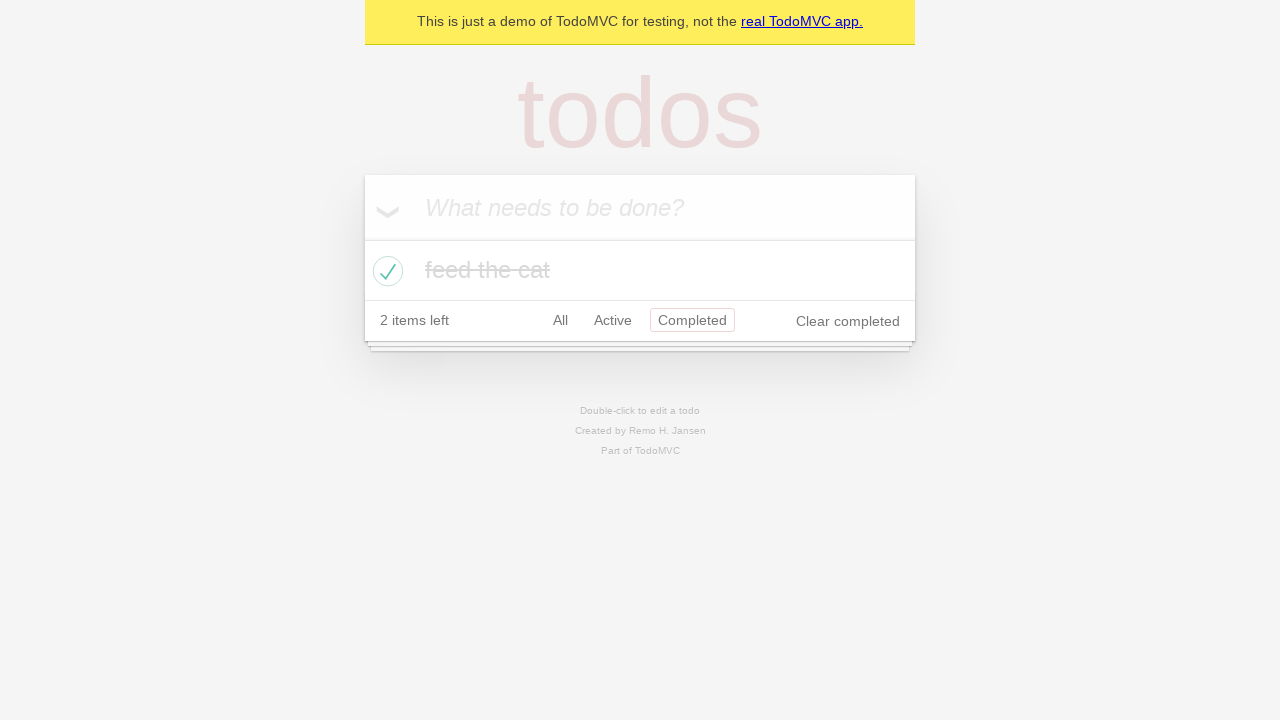

Clicked 'All' filter to display all items at (560, 320) on internal:role=link[name="All"i]
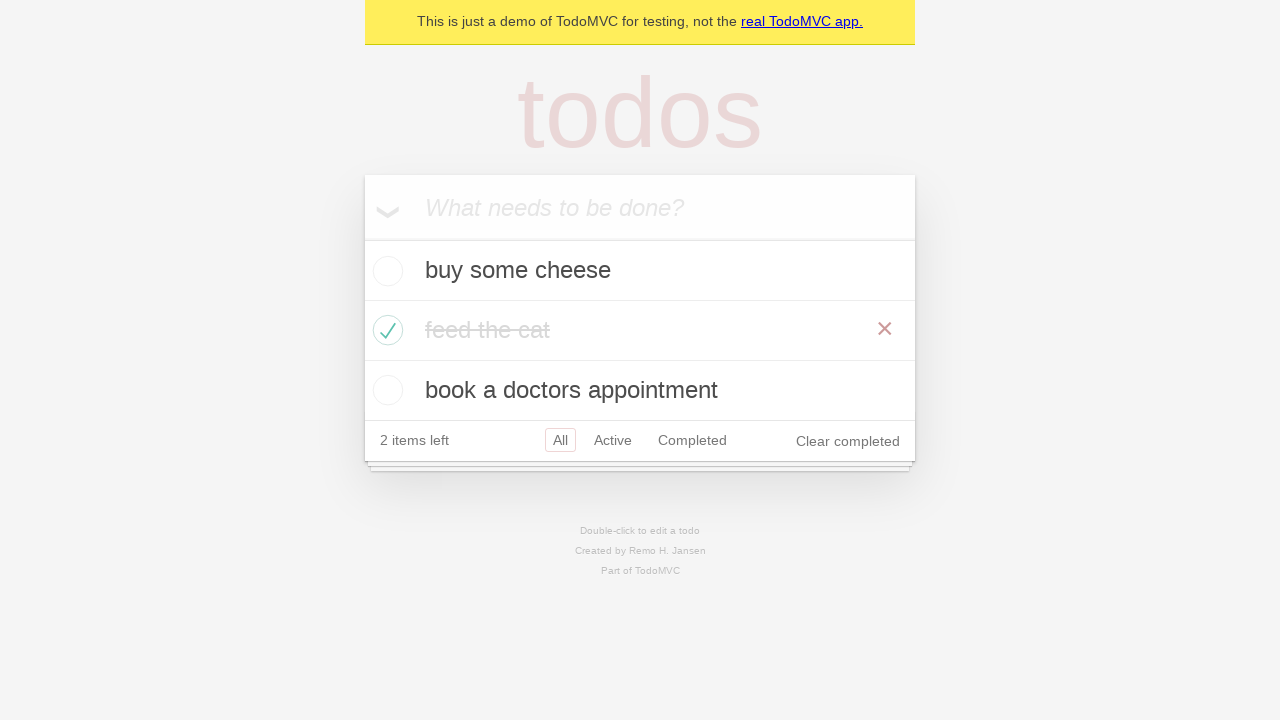

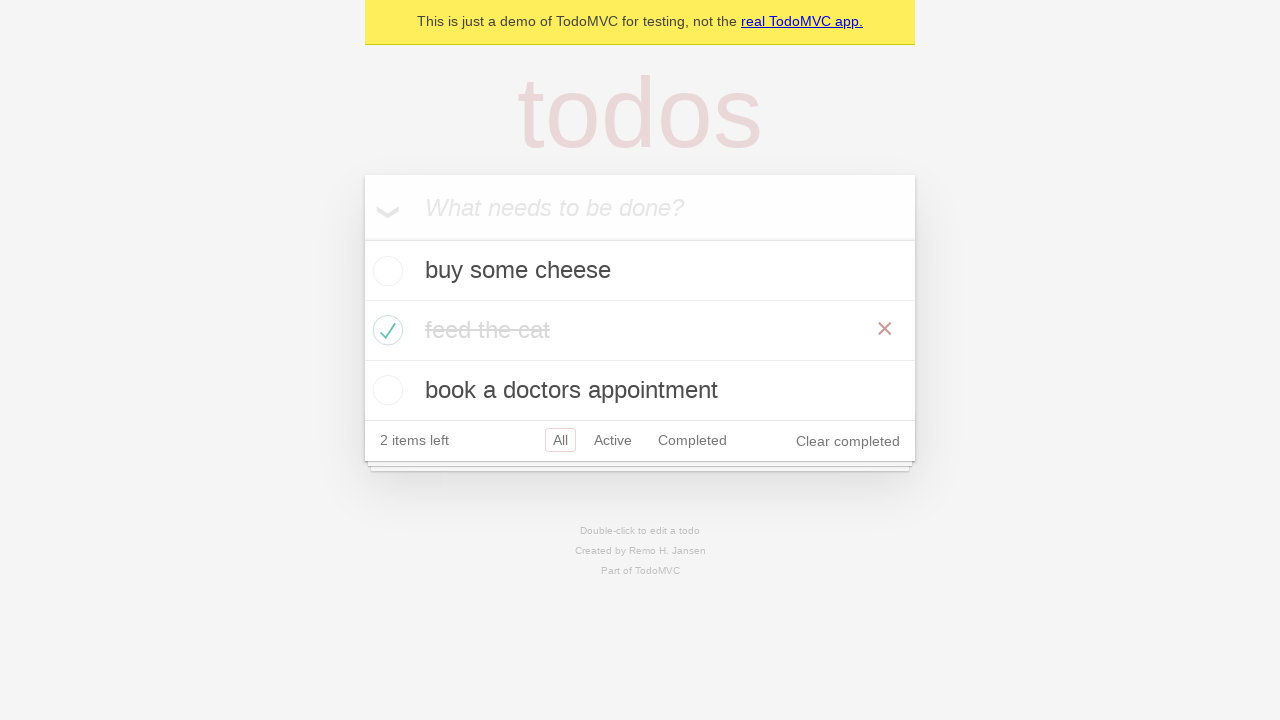